Navigates to Indian Railways train listing between Chennai and Bengaluru stations, unchecks the date sorting option, and verifies train information is displayed

Starting URL: https://erail.in/trains-between-stations/mgr-chennai-ctr-MAS/ksr-bengaluru-SBC

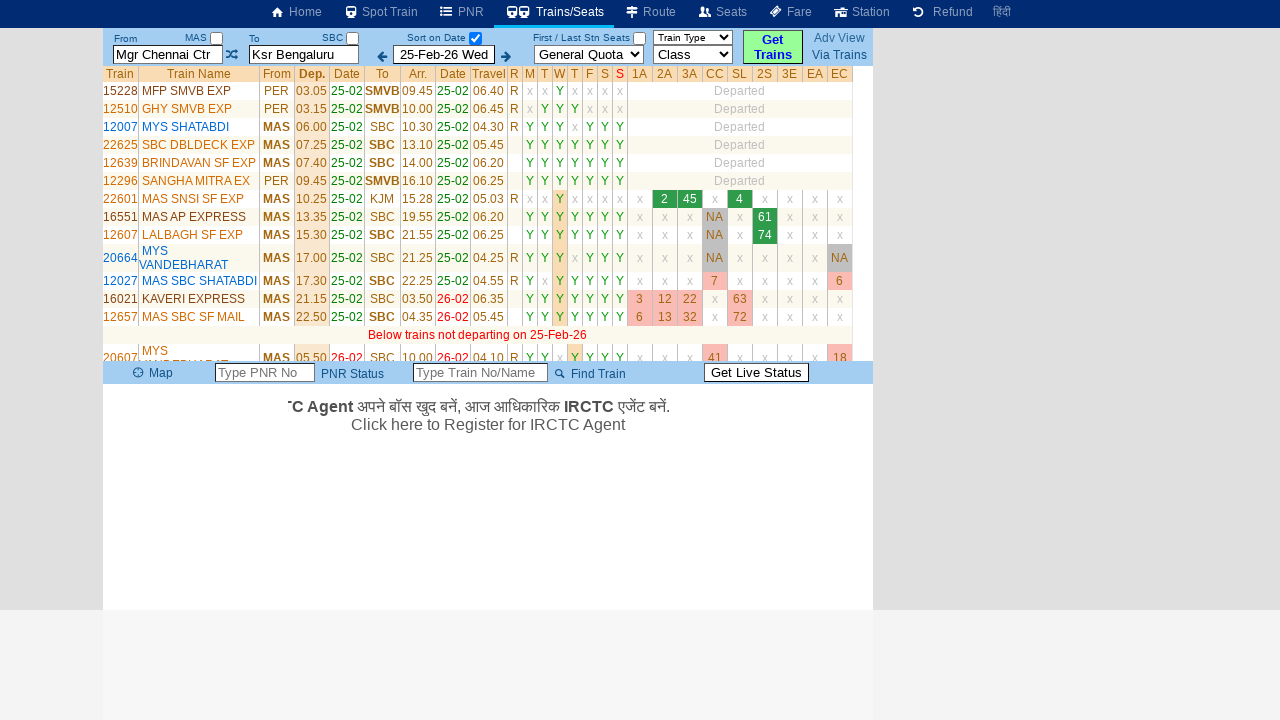

Unchecked the 'Sort on Date' checkbox at (475, 38) on #chkSelectDateOnly
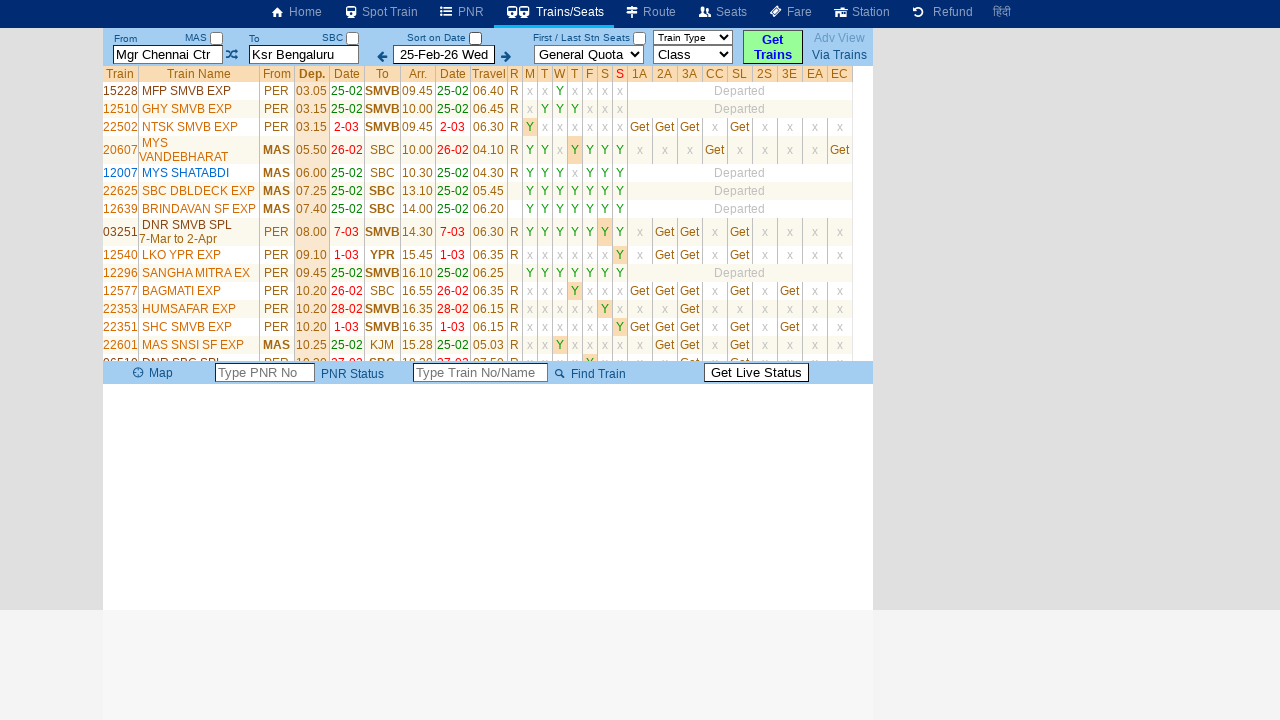

Waited 3 seconds for train list to load after unchecking date sorting
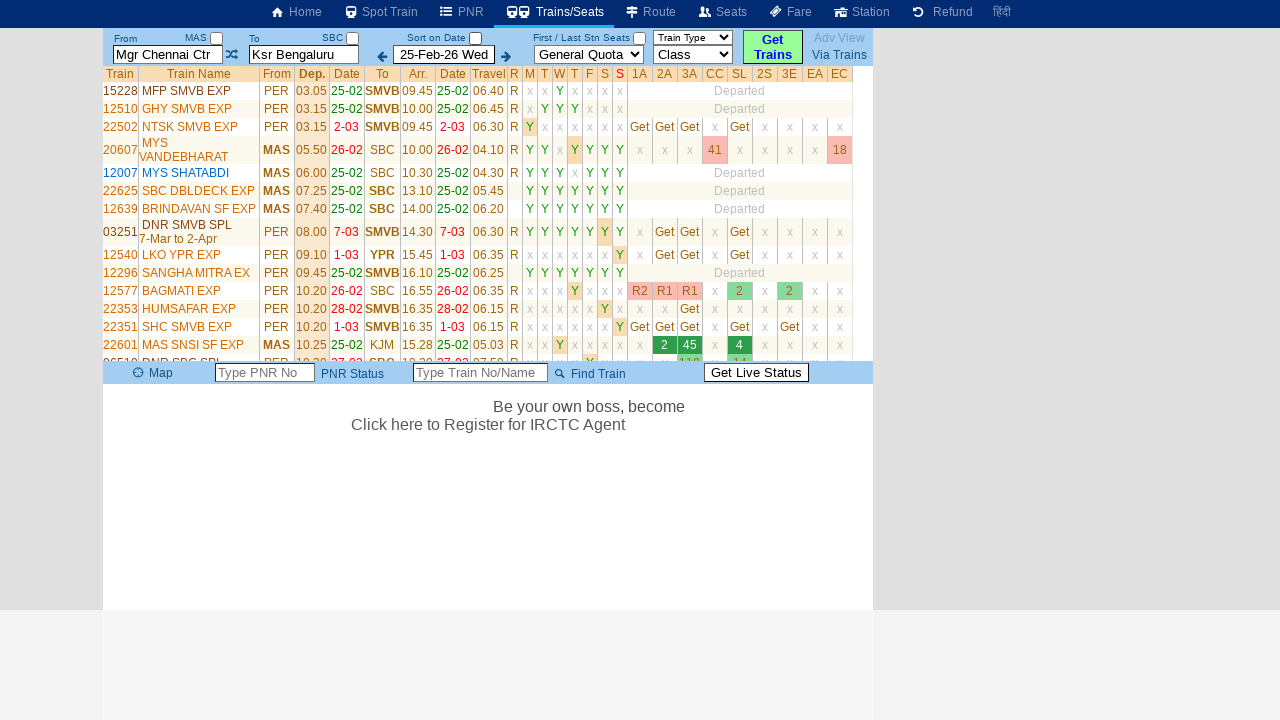

Train information list is now visible
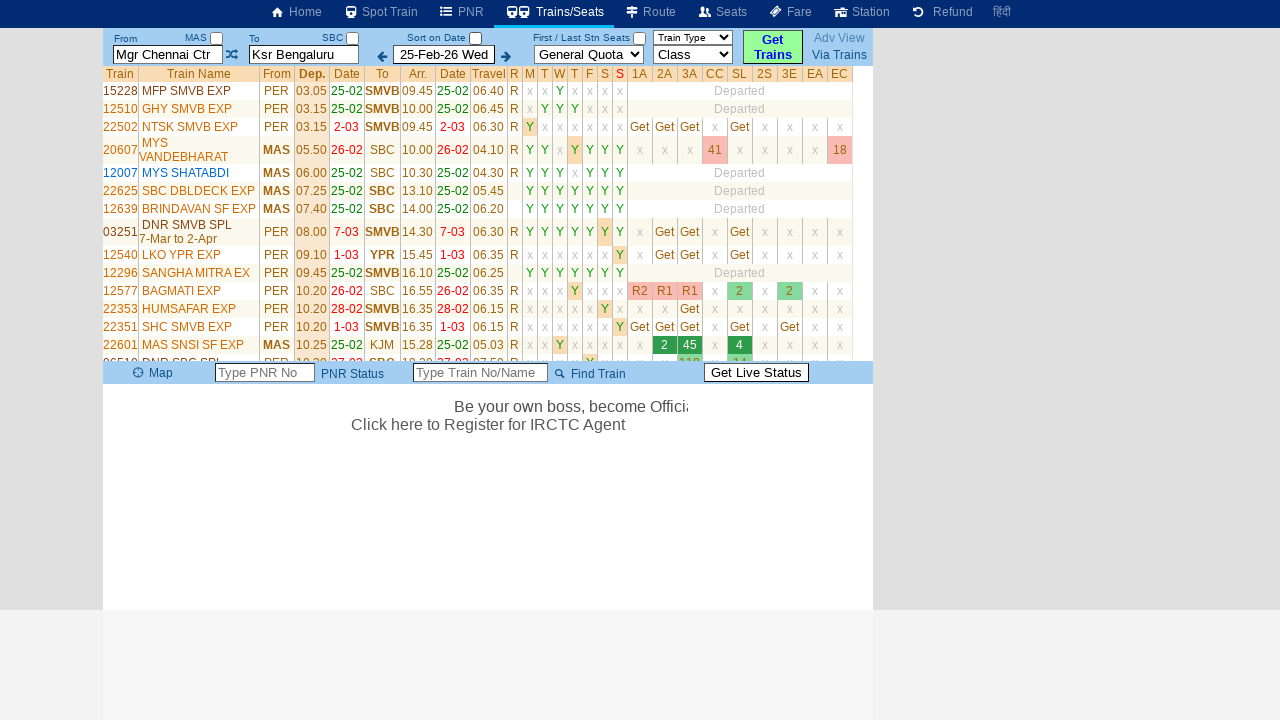

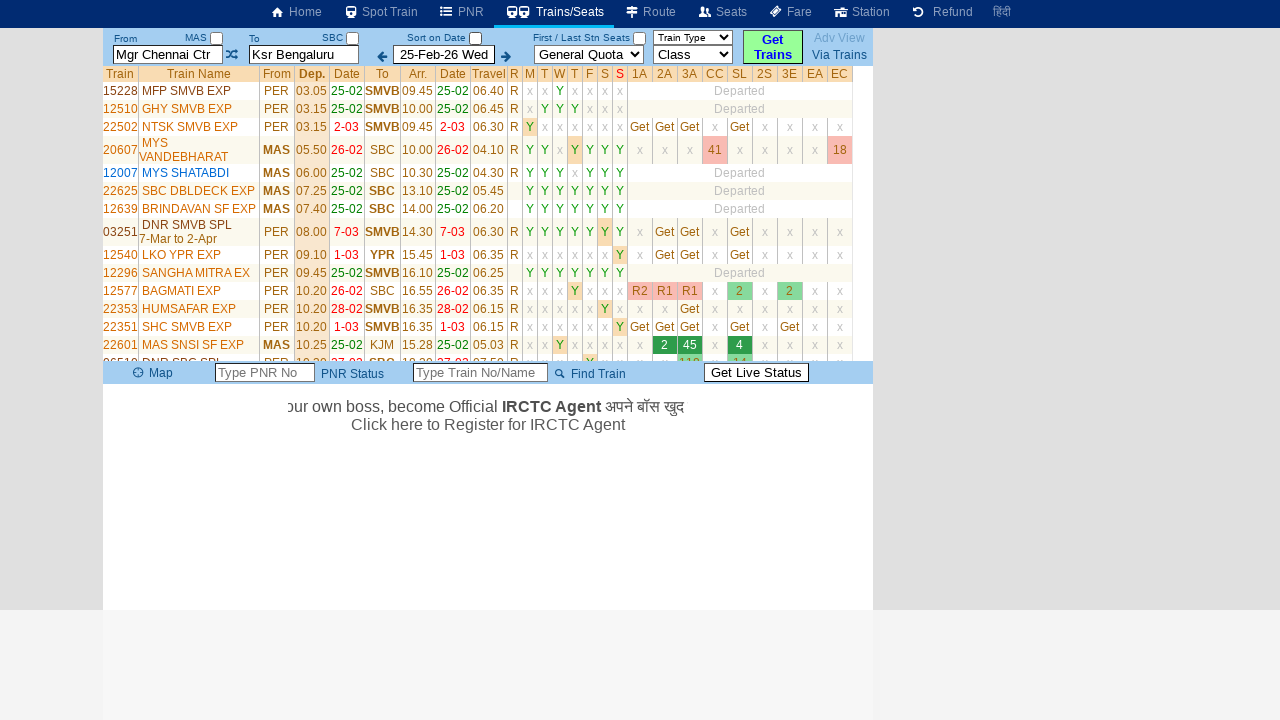